Clicks the submit button and verifies navigation to the thank you page

Starting URL: https://formy-project.herokuapp.com/form

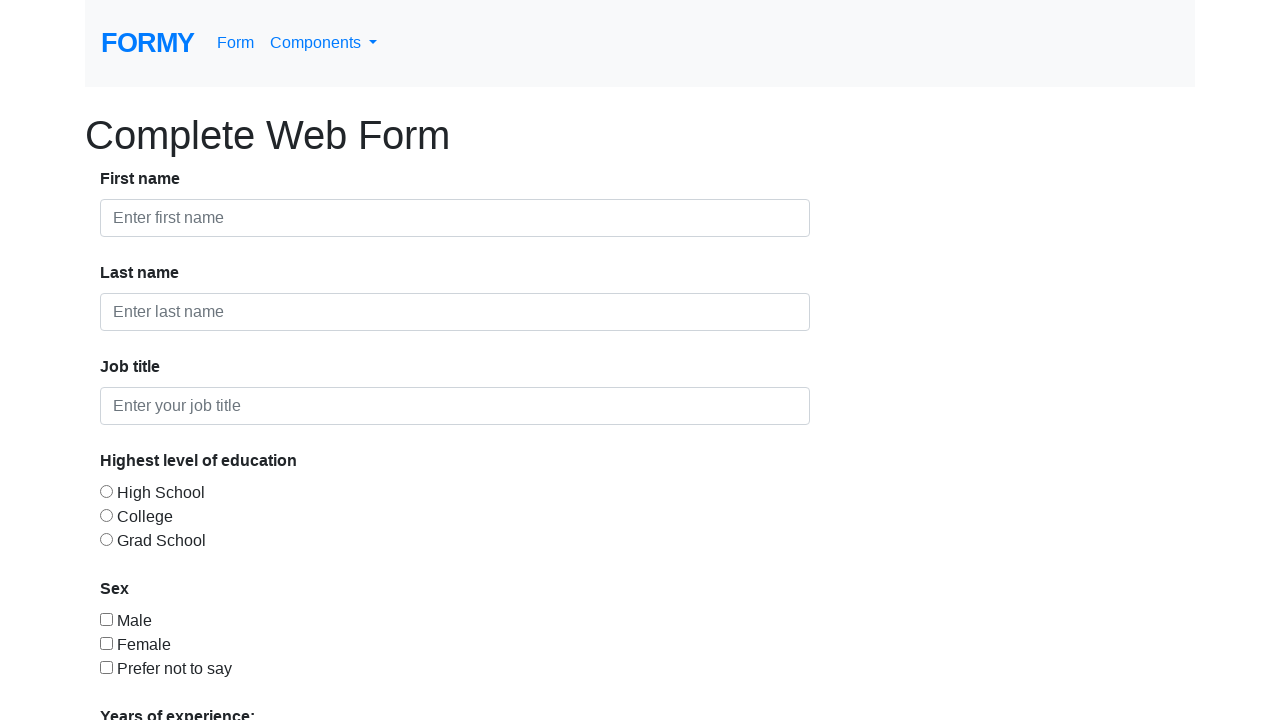

Clicked submit button at (148, 680) on xpath=//a[text()='Submit']
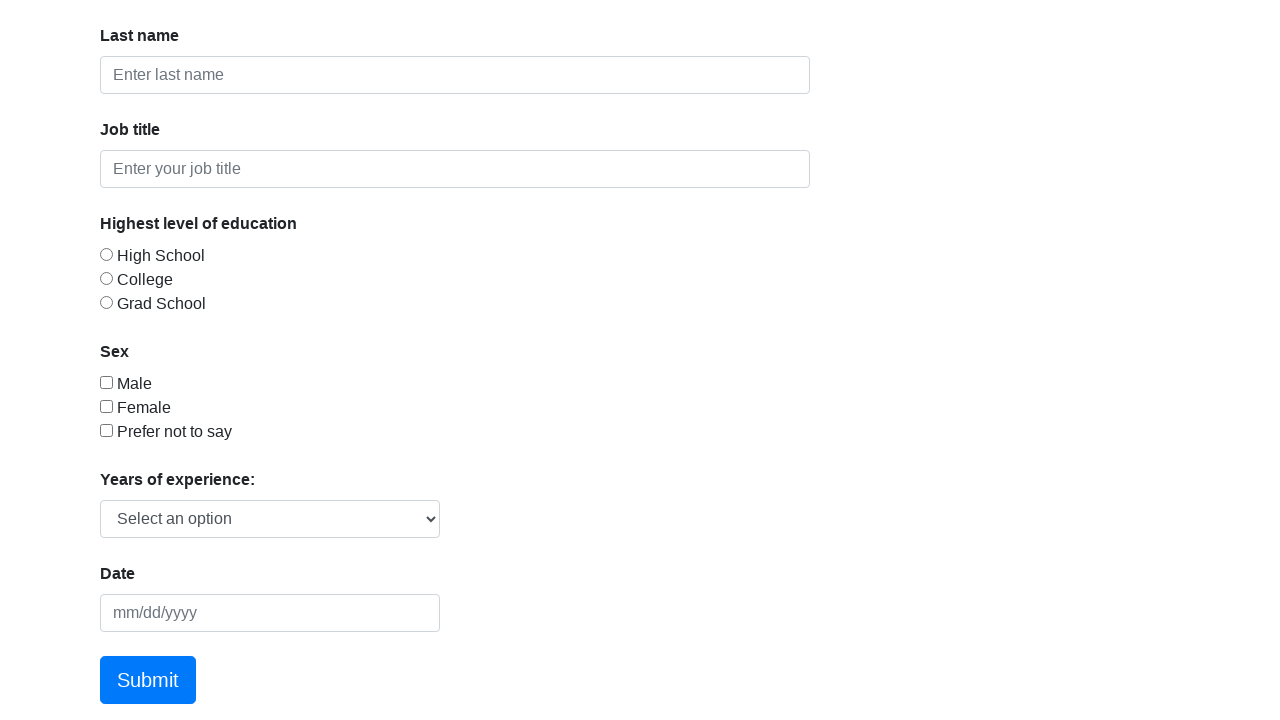

Verified navigation to thank you page - URL matches https://formy-project.herokuapp.com/thanks
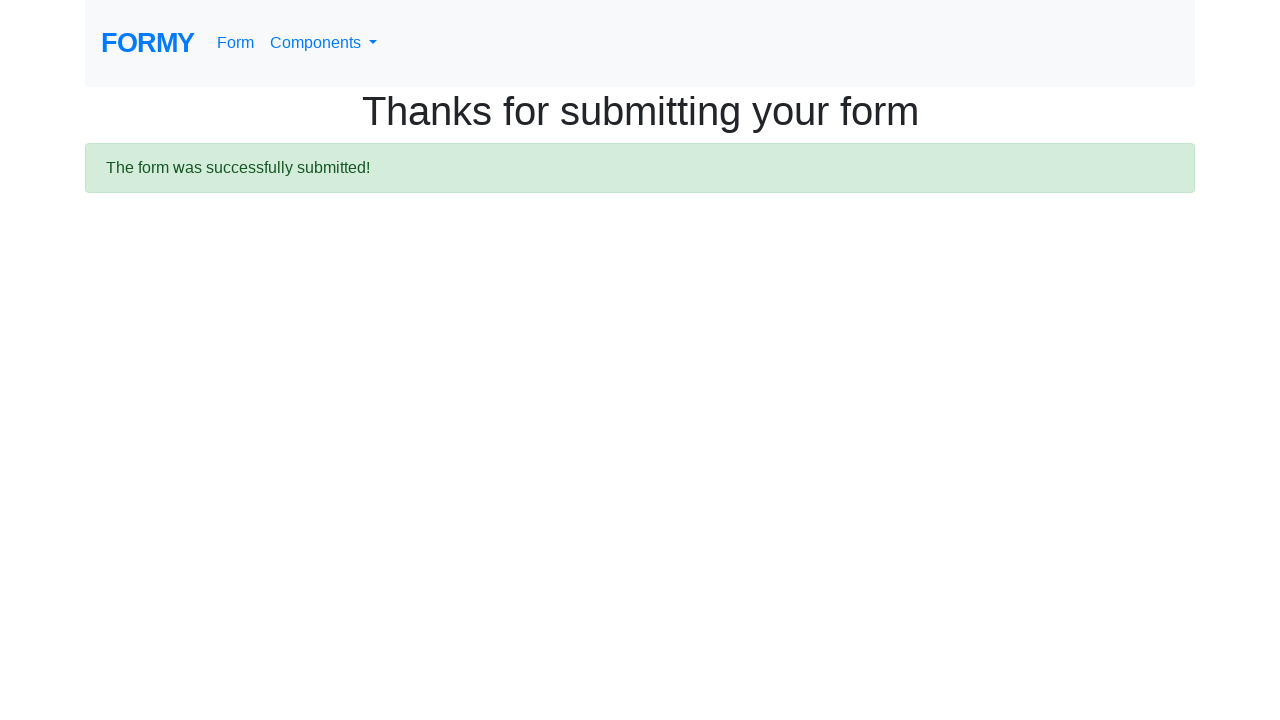

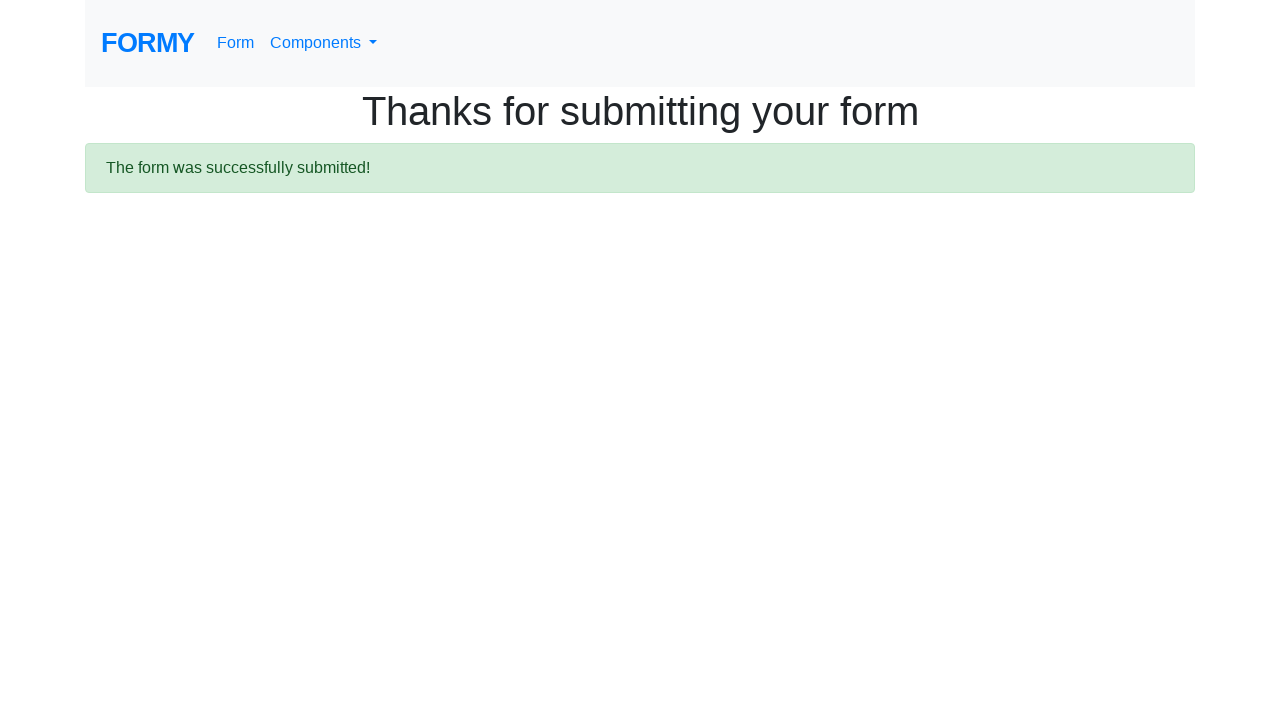